Tests date picker functionality on a dummy ticket website by selecting a specific date (December 25, 1990) using month and year dropdowns

Starting URL: https://www.dummyticket.com/dummy-ticket-for-visa-application/

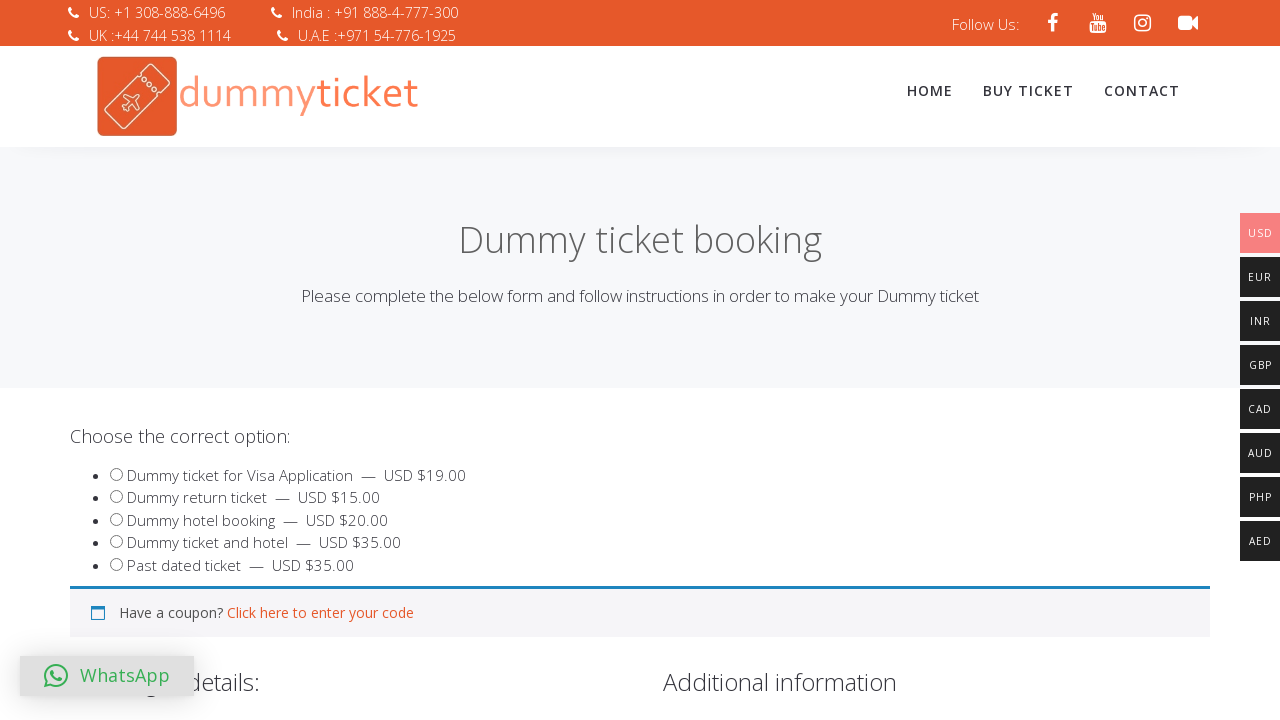

Clicked on date of birth input to open datepicker at (344, 360) on input#dob
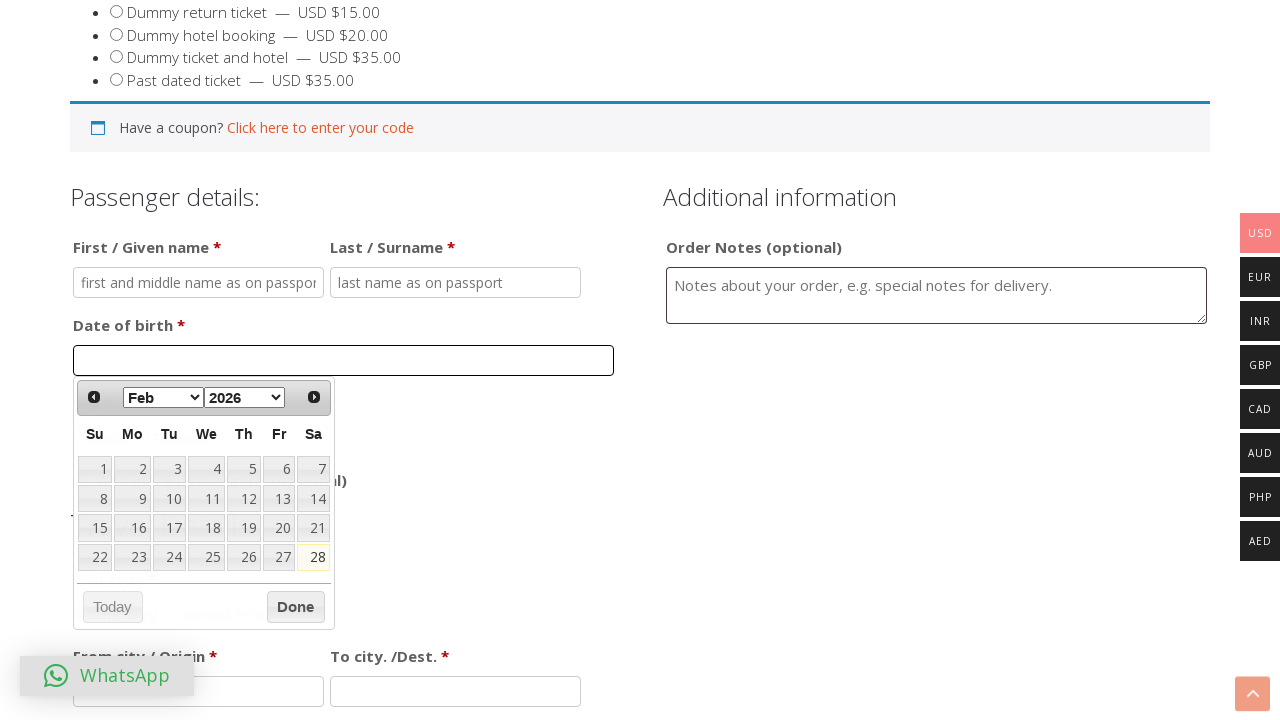

Selected December from month dropdown on select[data-handler='selectMonth']
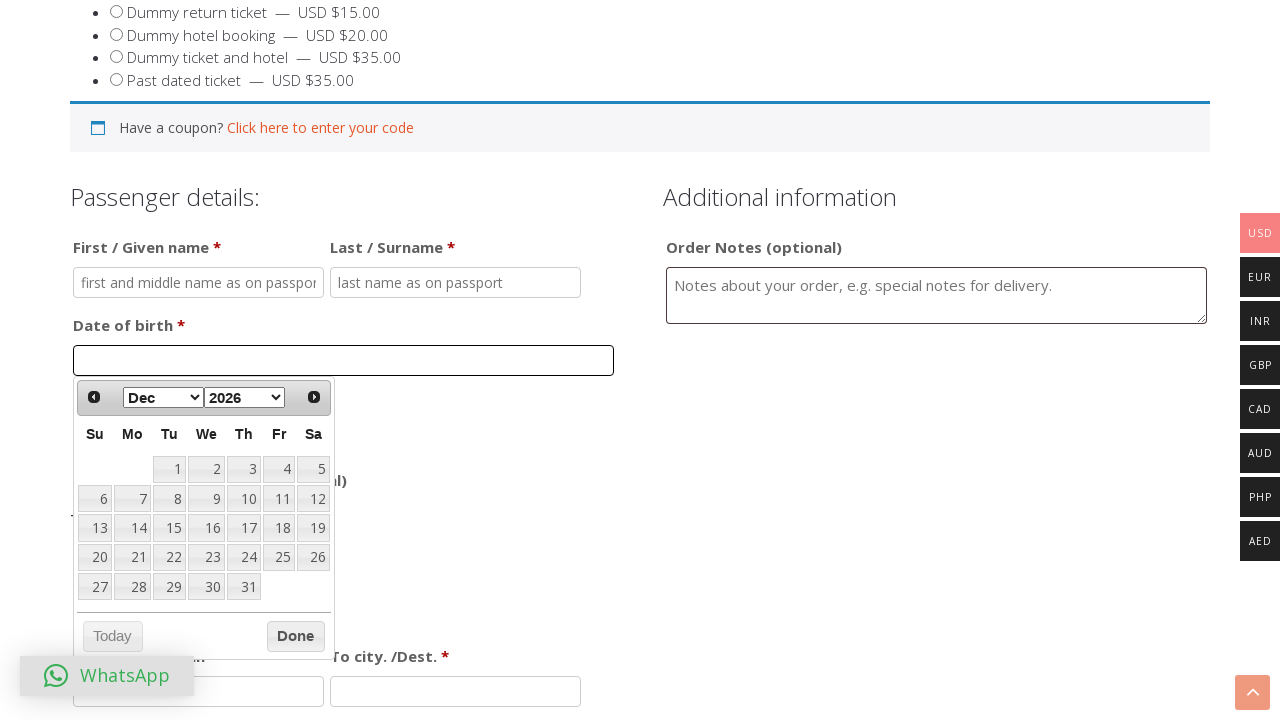

Selected 1990 from year dropdown on select[data-handler='selectYear']
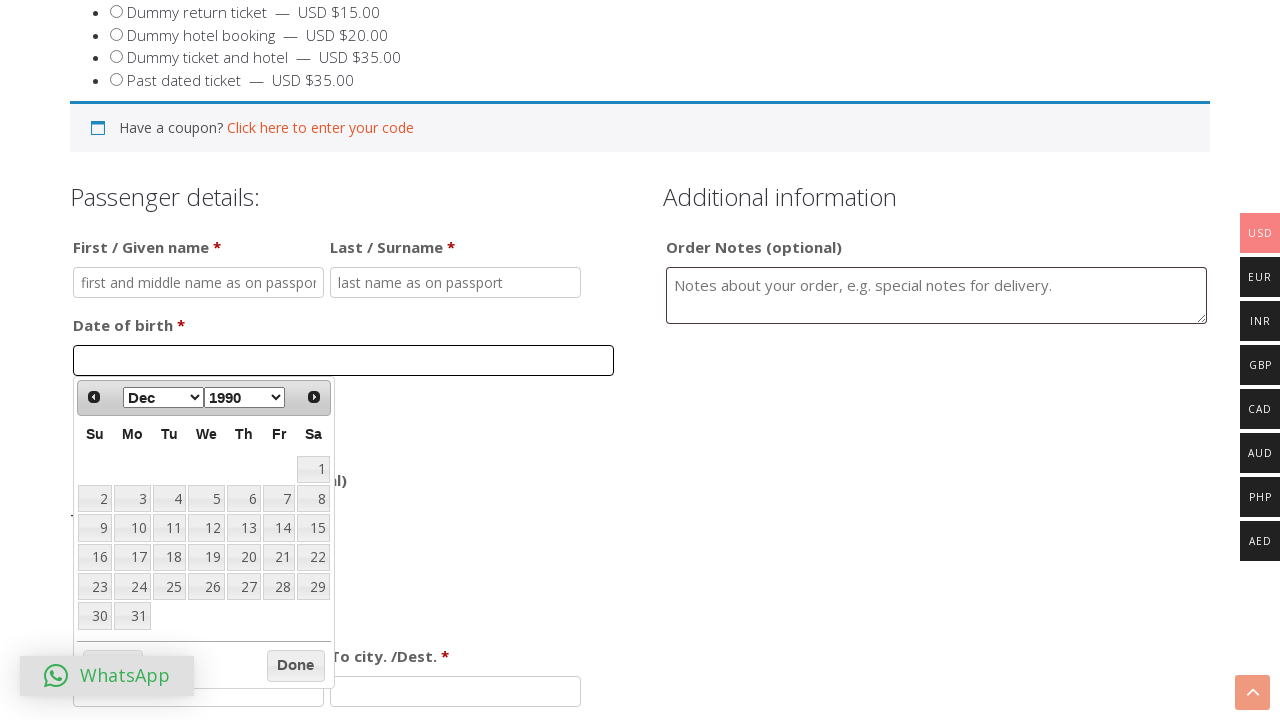

Clicked on day 25 in the datepicker calendar to complete date selection (December 25, 1990) at (169, 587) on xpath=//div[@id='ui-datepicker-div']//table/tbody/tr/td/a[text()='25']
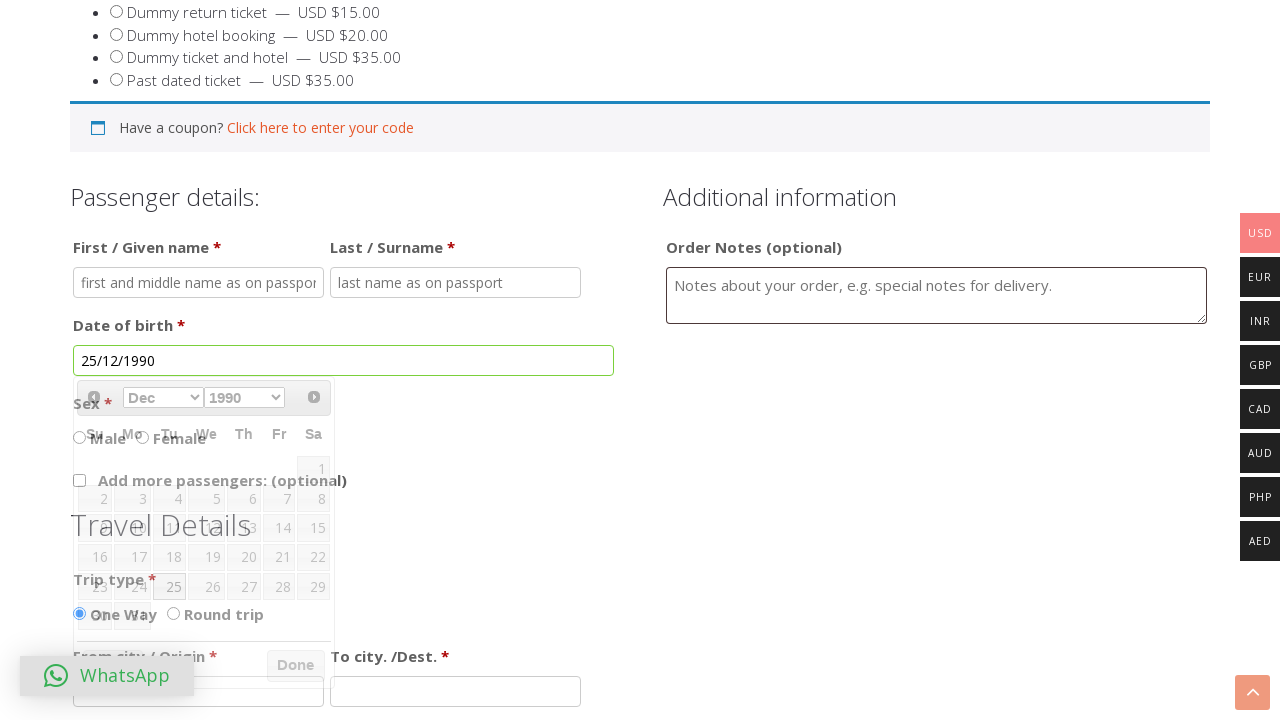

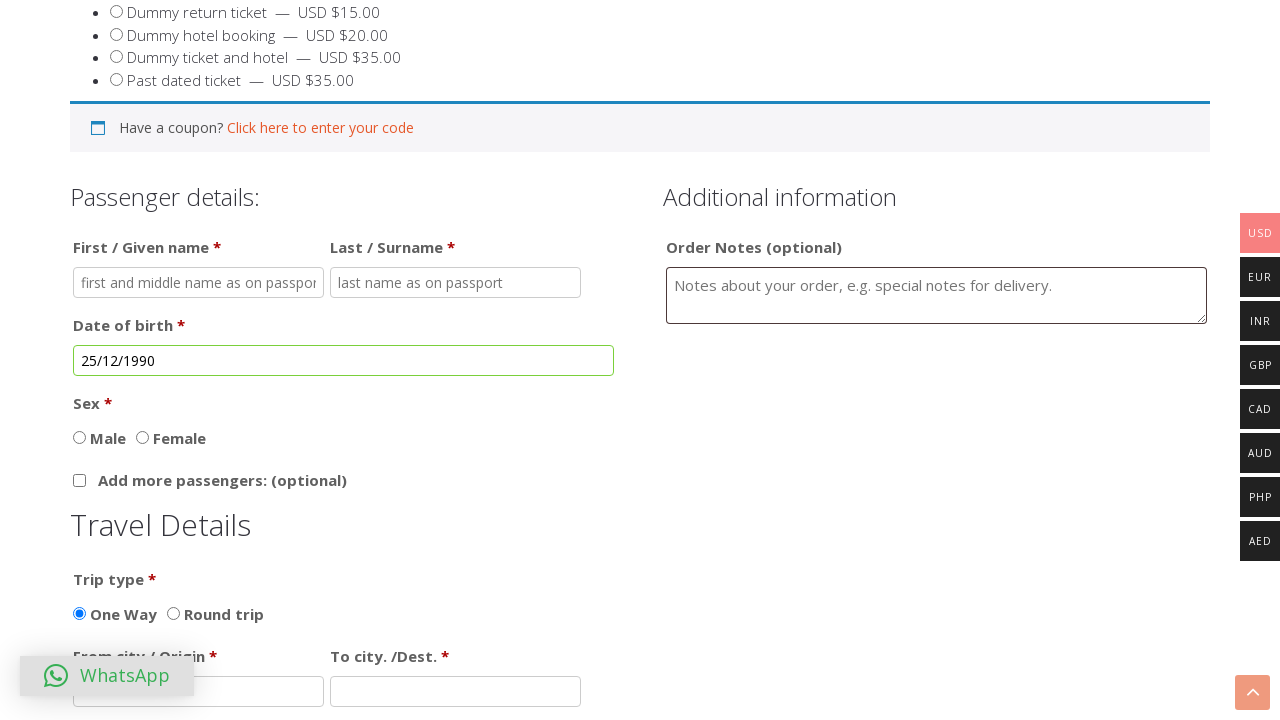